Tests a sports match online page by verifying the presence of header, footer, share functionality, live tag, and date elements on a Russian sports news website.

Starting URL: https://m.sport-express.ru/football/england/online/liverpul-chelsi-smotret-besplatno-match-22-tura-apl-v-pryamom-efire-onlayn-tekstovaya-translyaciya-i-rezultat-31-yanvarya-2024-2173894/

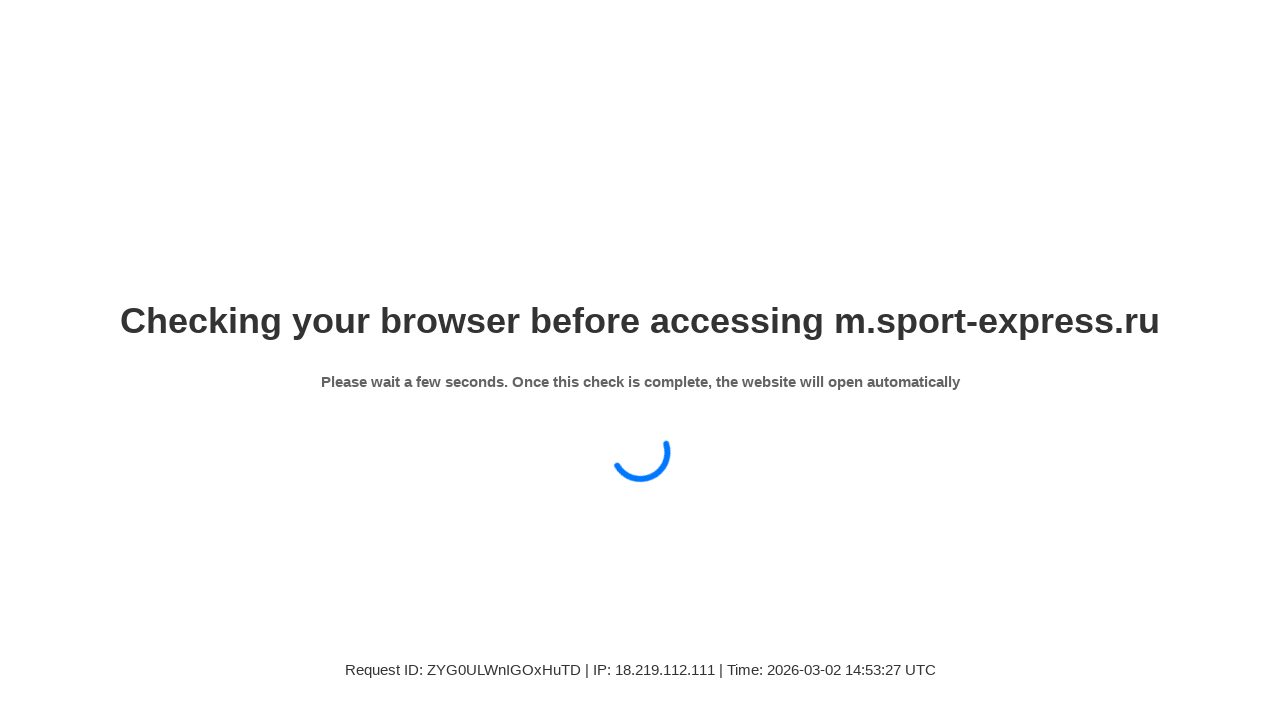

Header element loaded
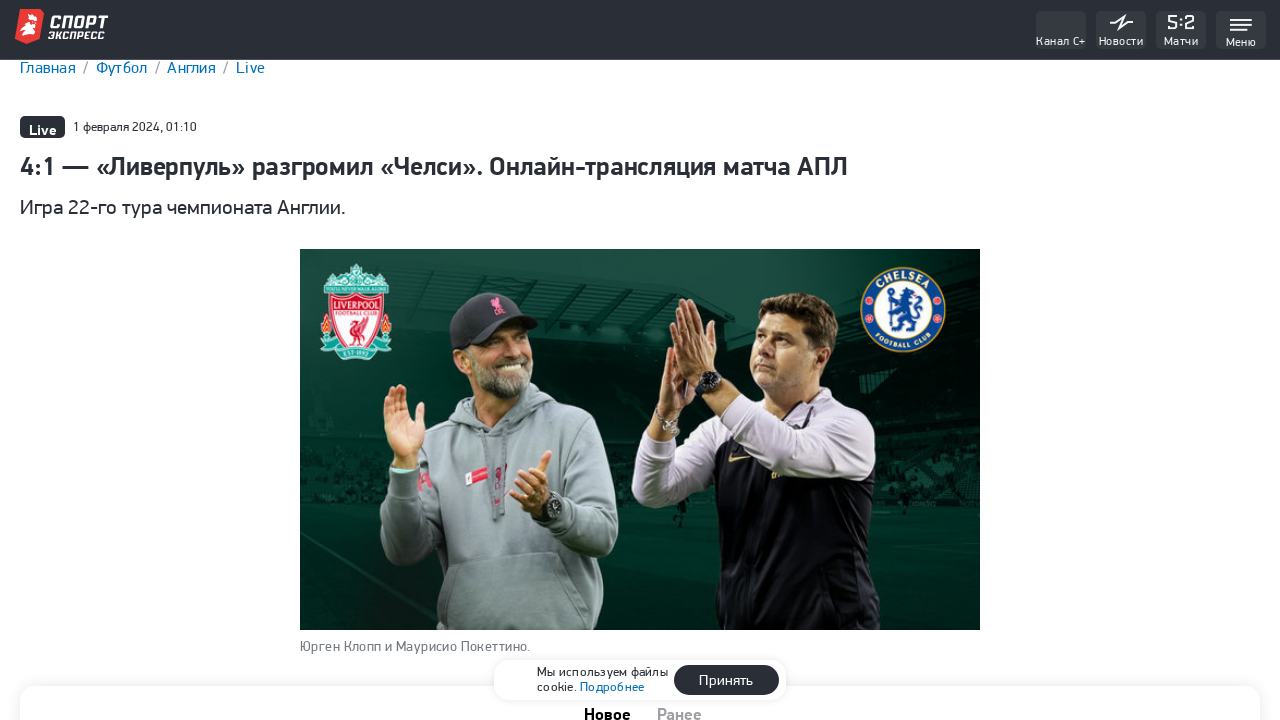

Footer element loaded
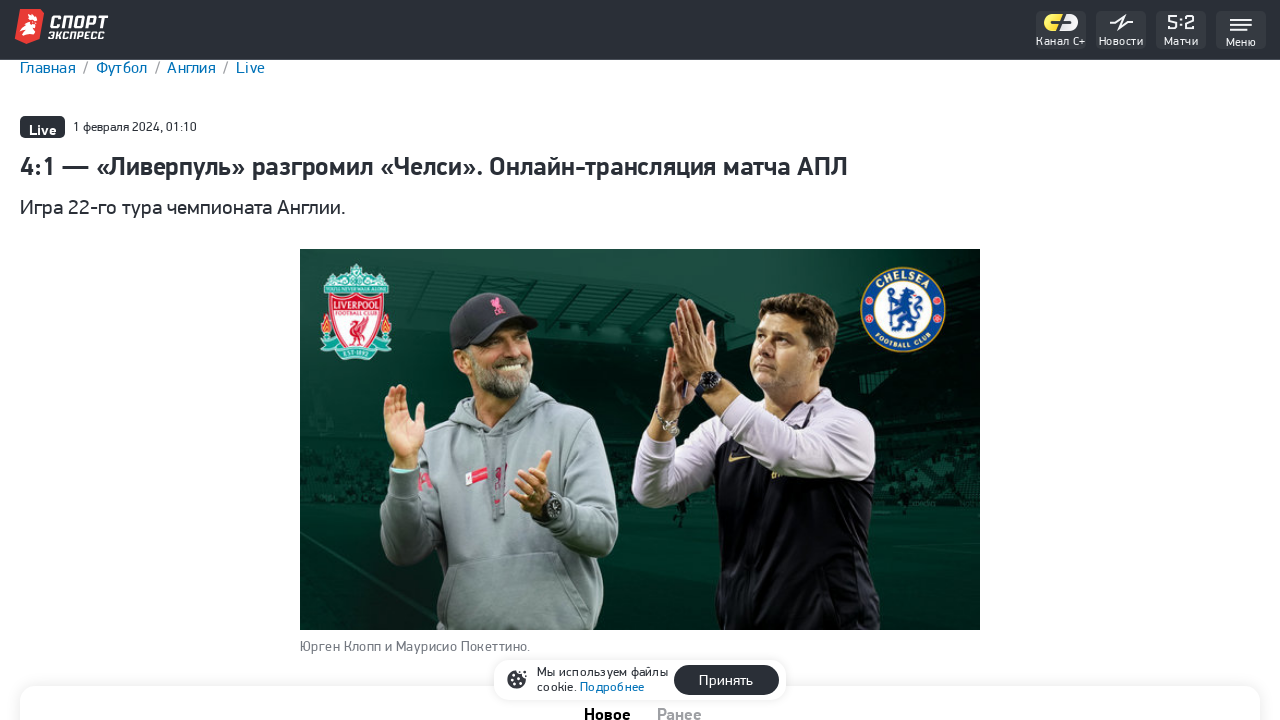

Clicked share button at (1244, 361) on div.se-shareblock__icon svg
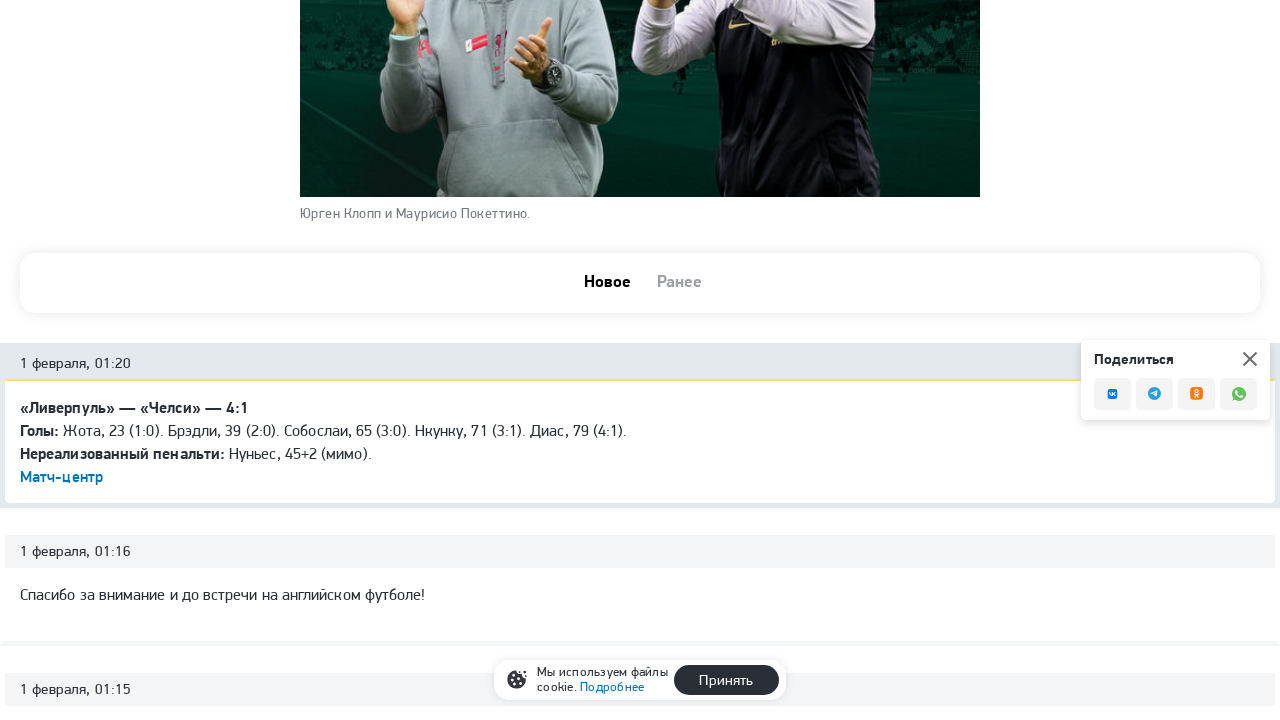

Share buttons appeared after clicking share
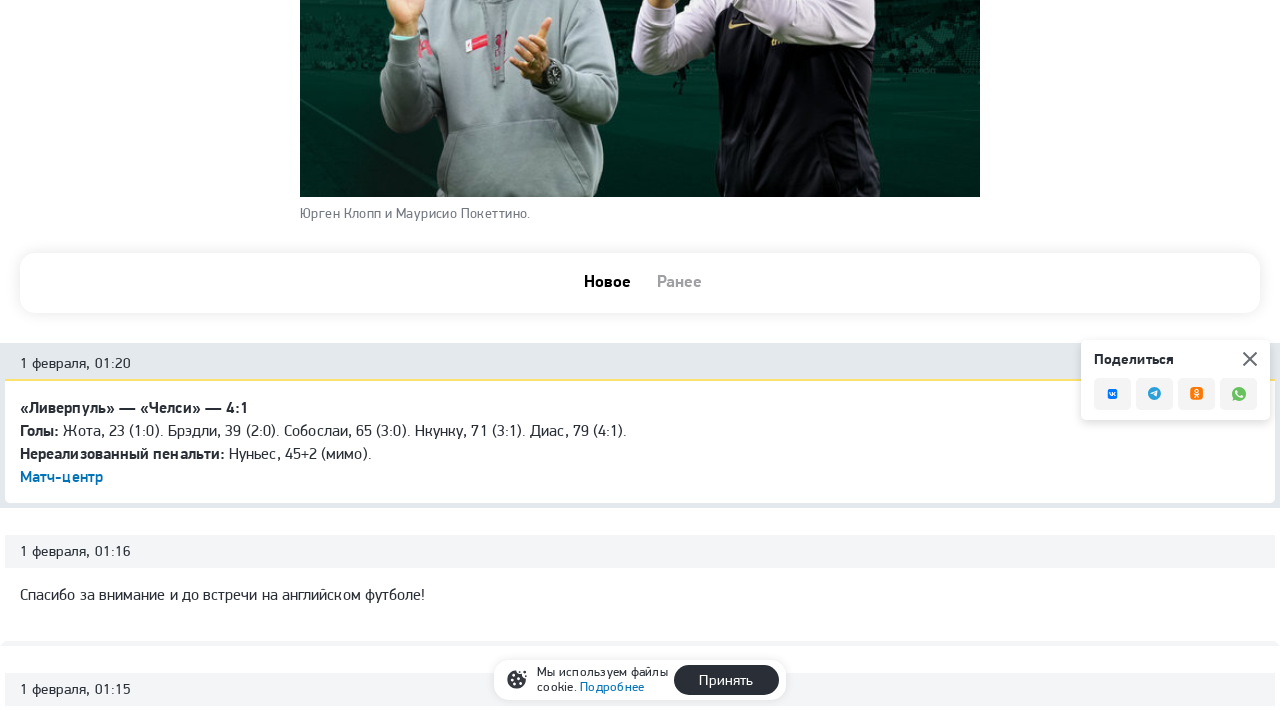

Live tag element is present on page
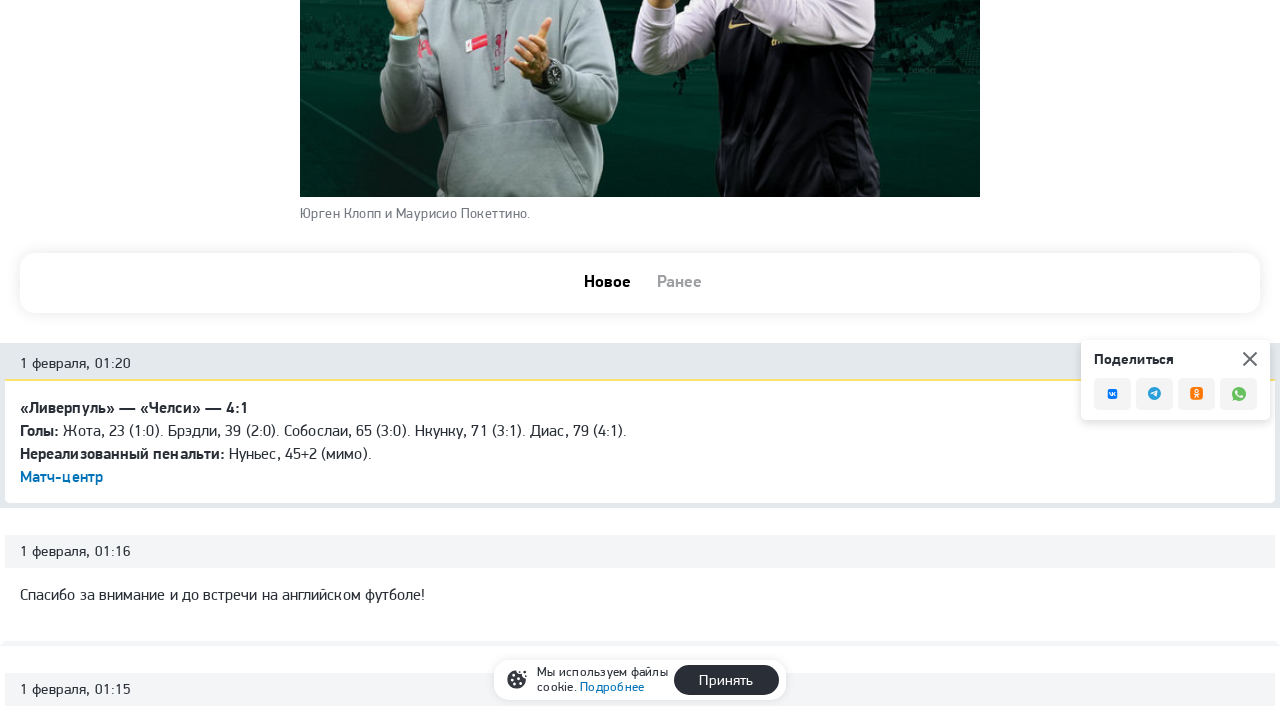

Date element '1 февраля, 01:20' is present on page
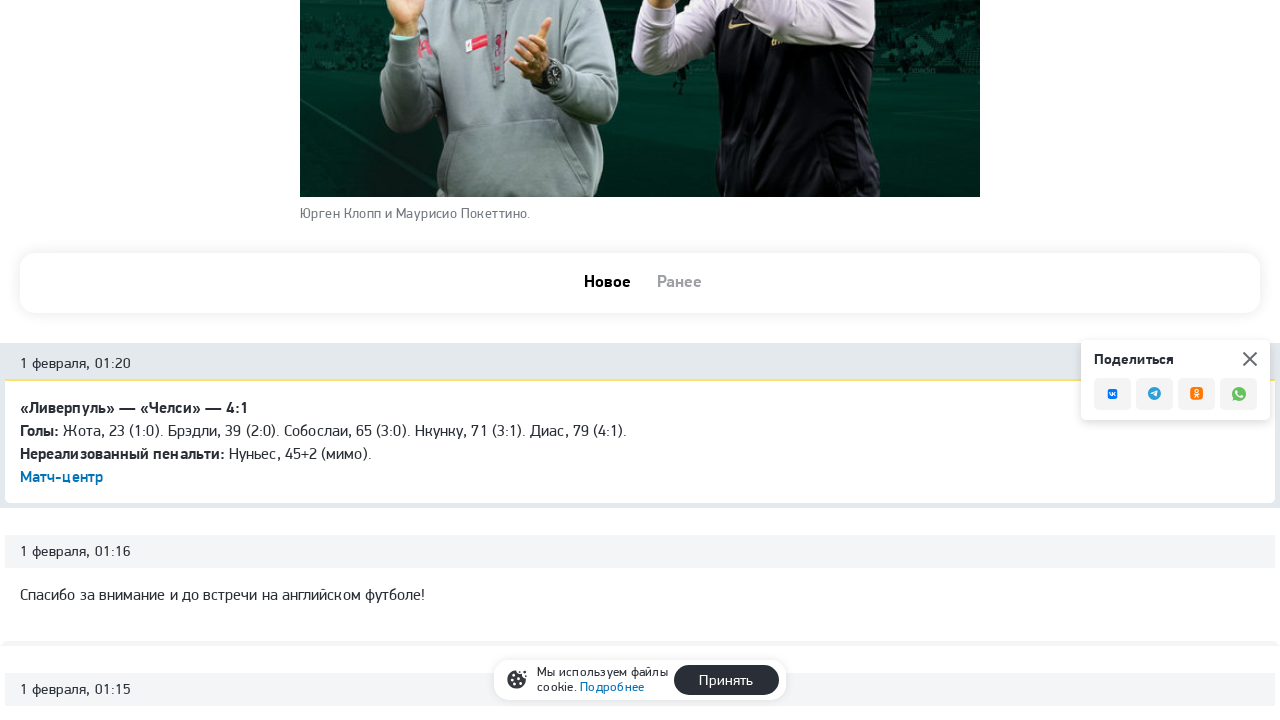

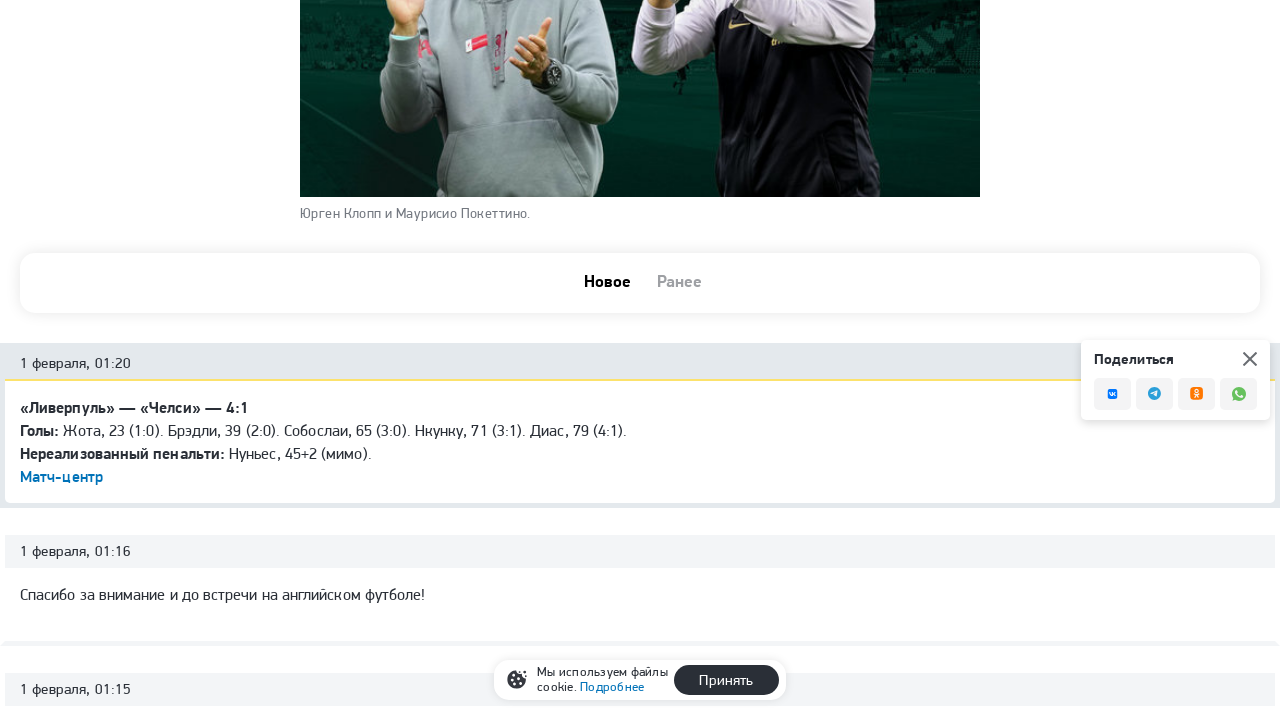